Navigates to second page using Next button, then clicks Previous button and verifies the products displayed

Starting URL: https://www.demoblaze.com/index.html

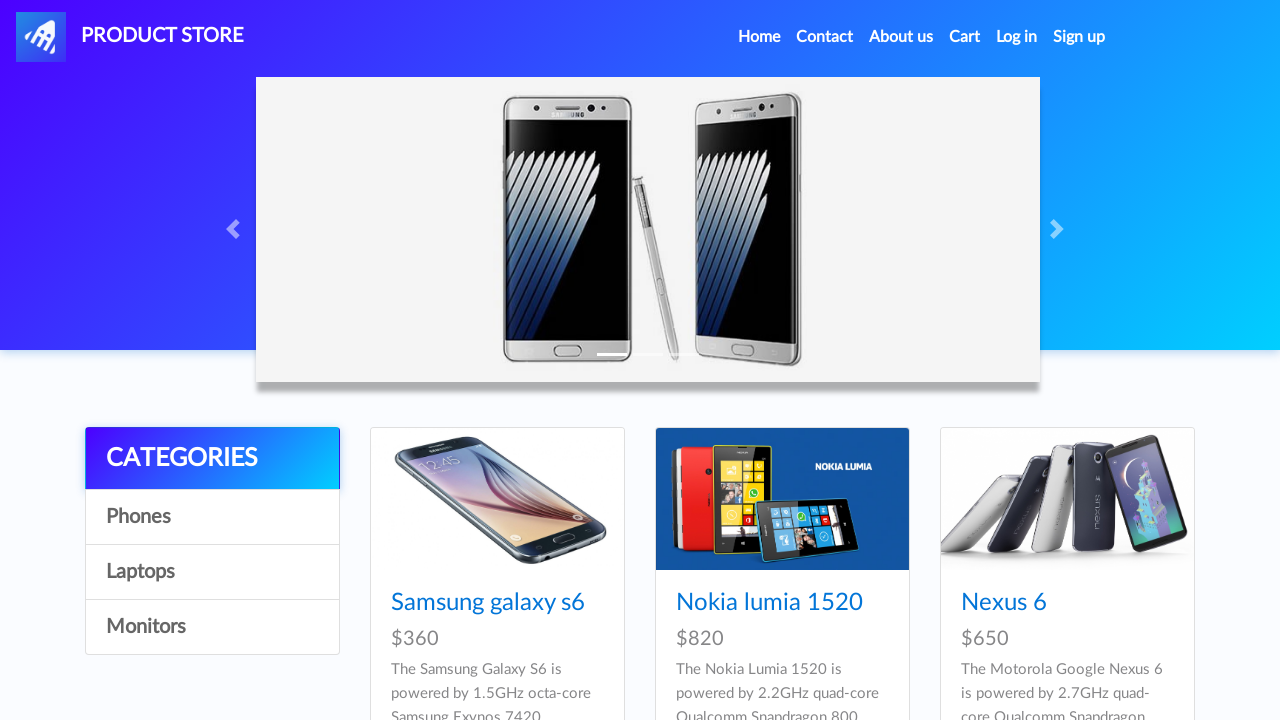

Clicked Next button to navigate to second page at (1166, 385) on #next2
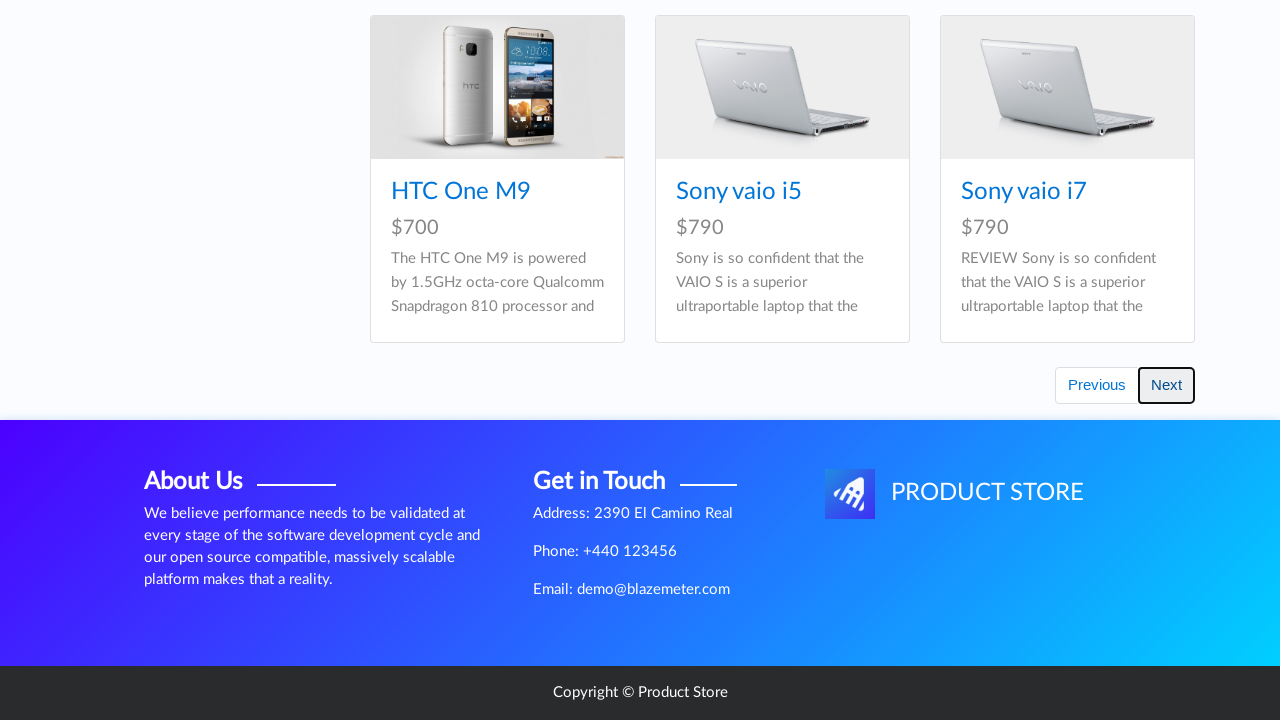

Waited 1000ms for page to load
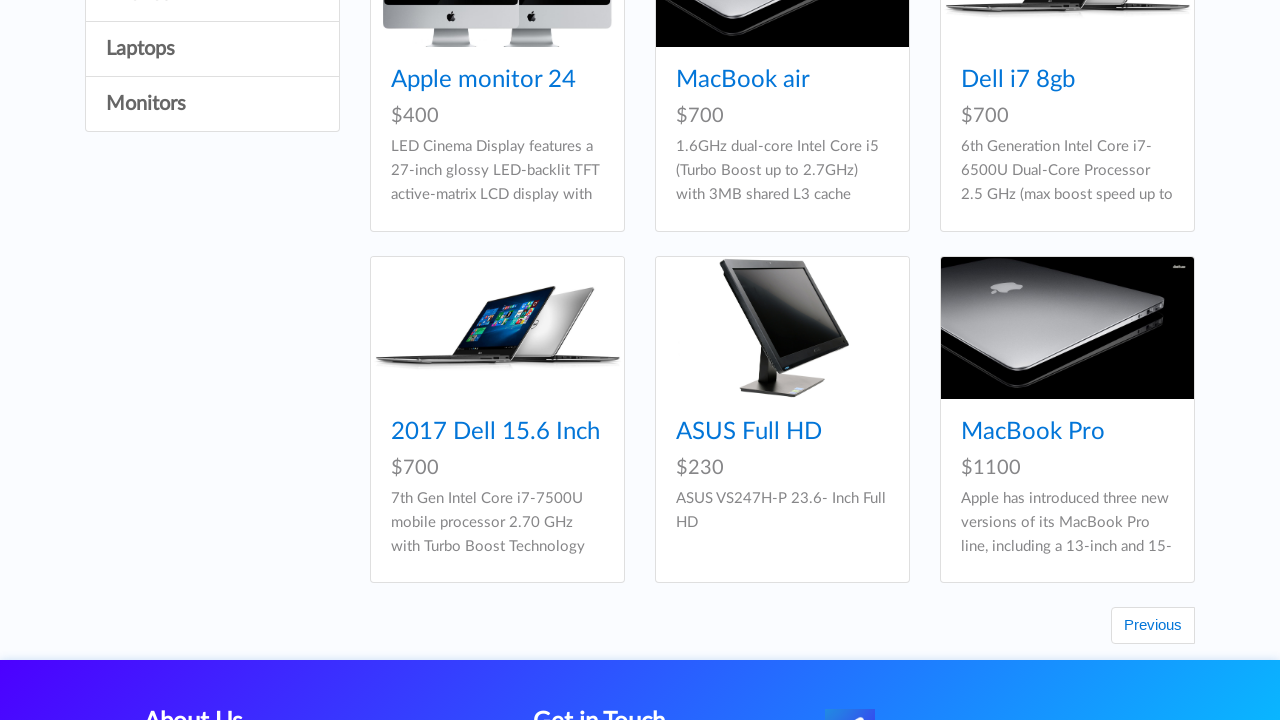

Clicked Previous button to return to first page at (1153, 626) on #prev2
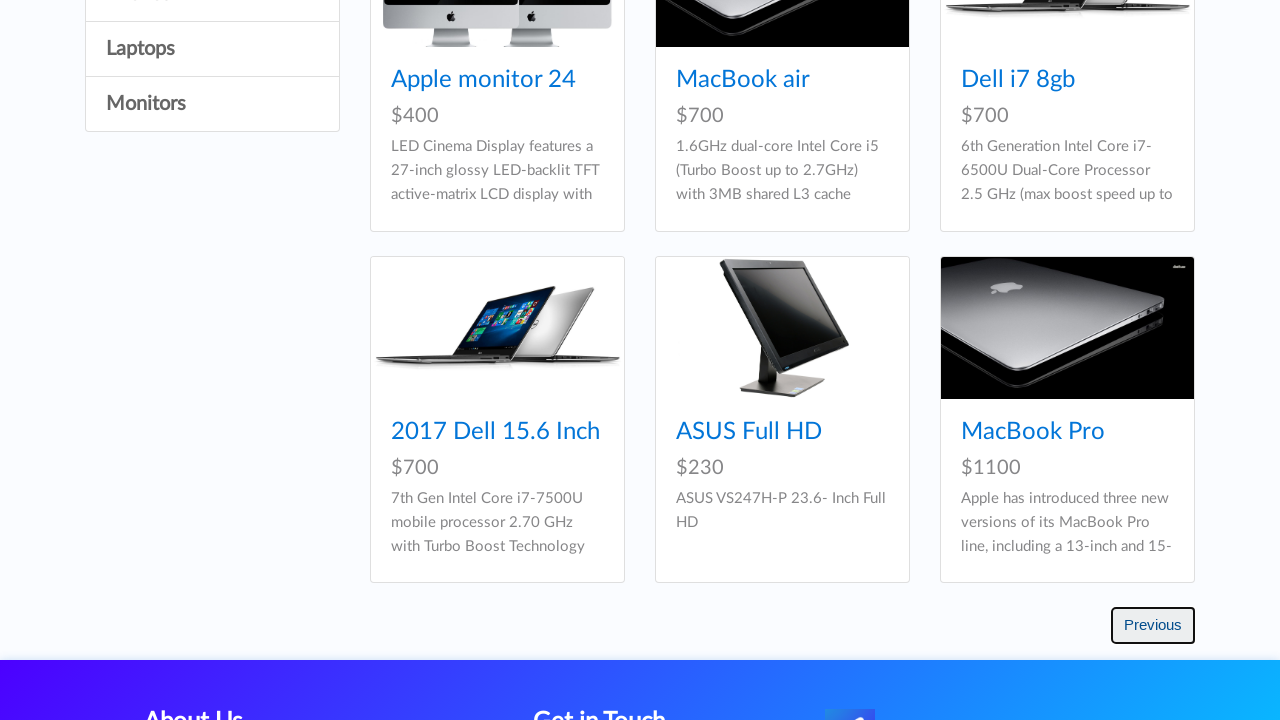

Waited 1000ms for previous page to load
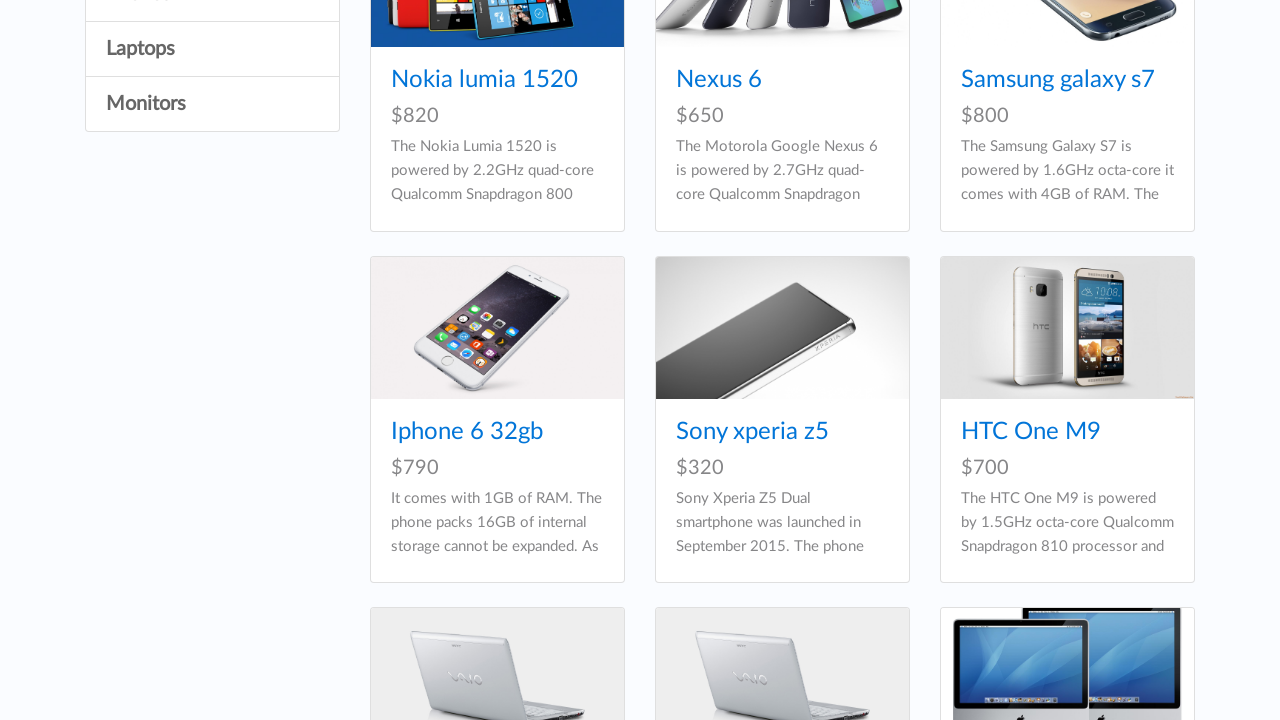

Product elements loaded
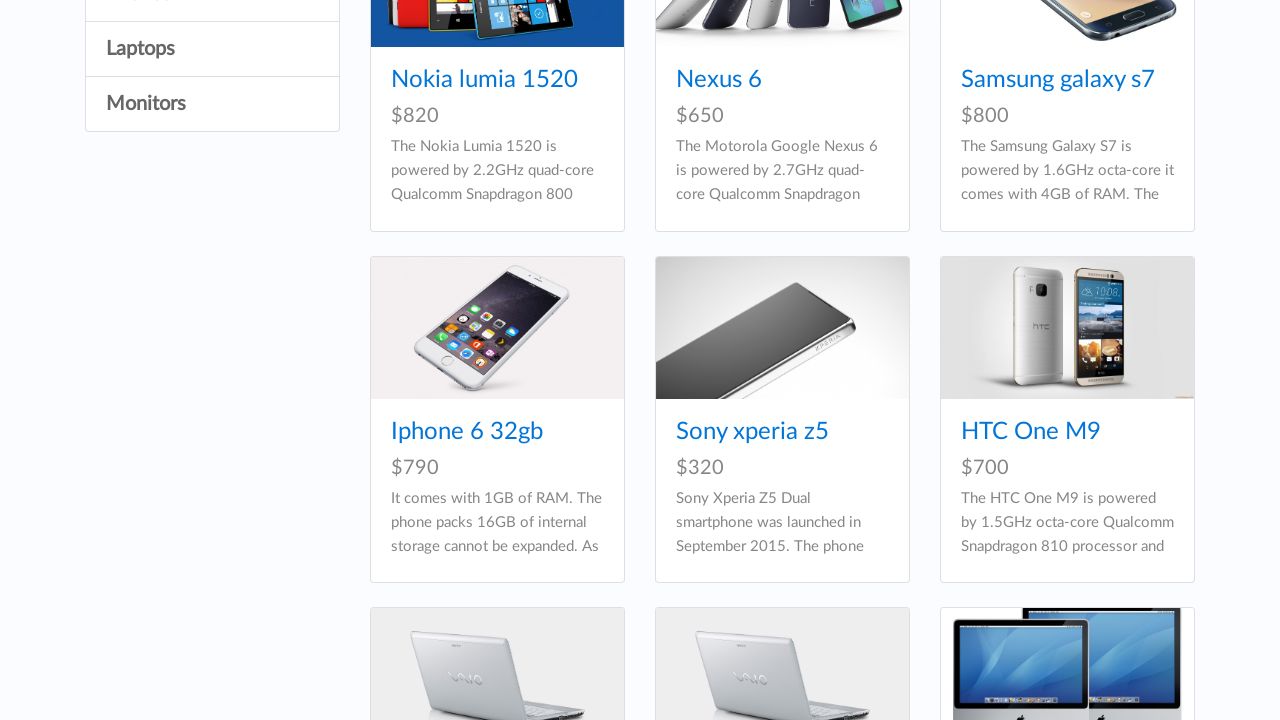

Retrieved all product elements from the page
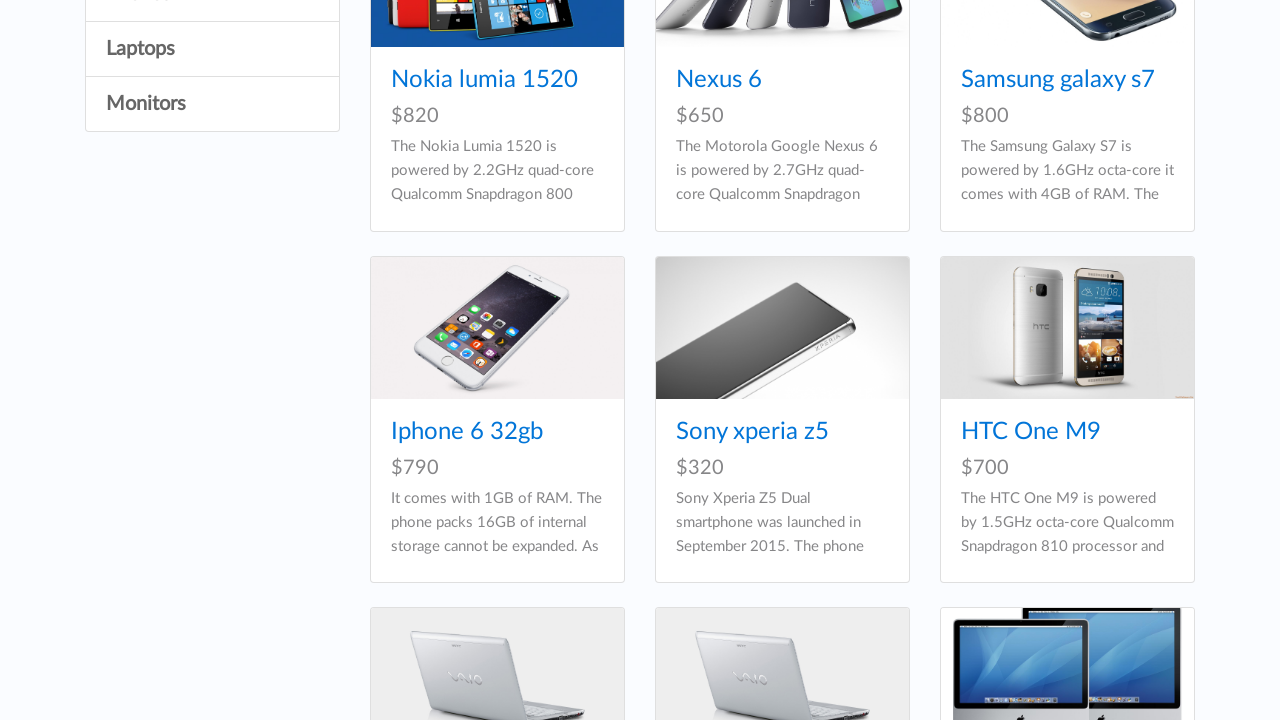

Extracted text content from all products
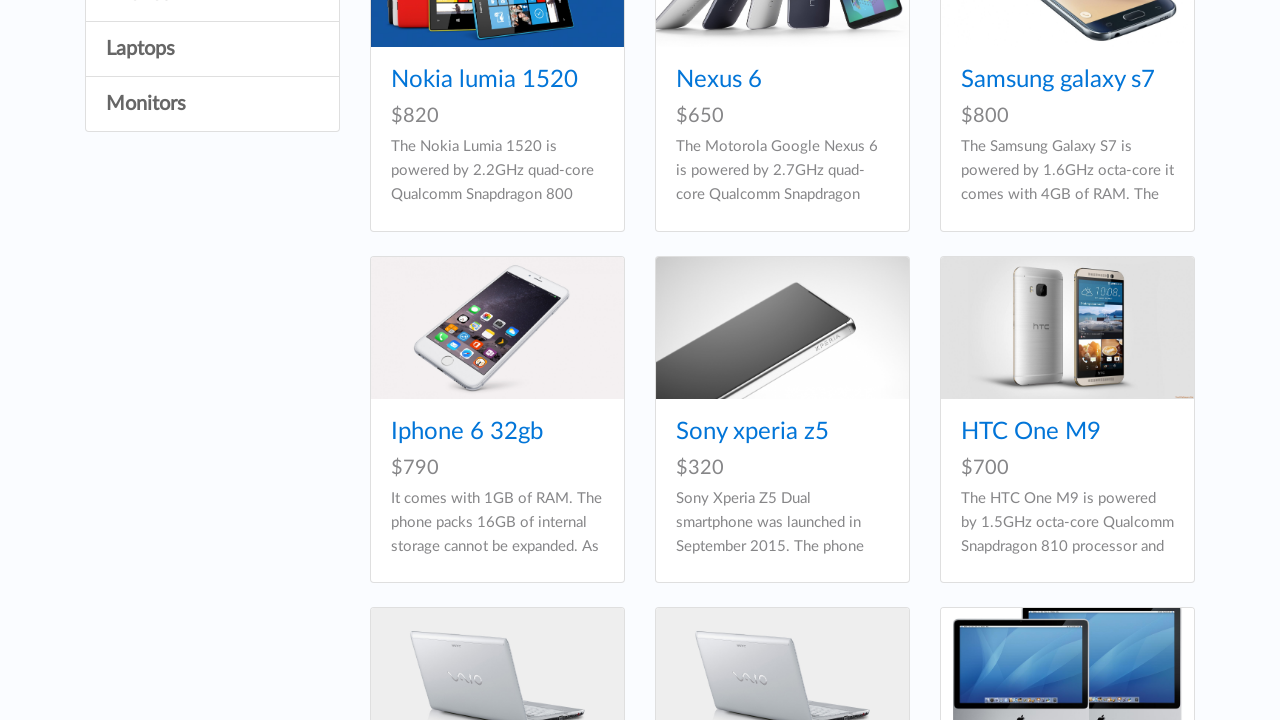

Verified product 'Nokia lumia 1520' is present on the page
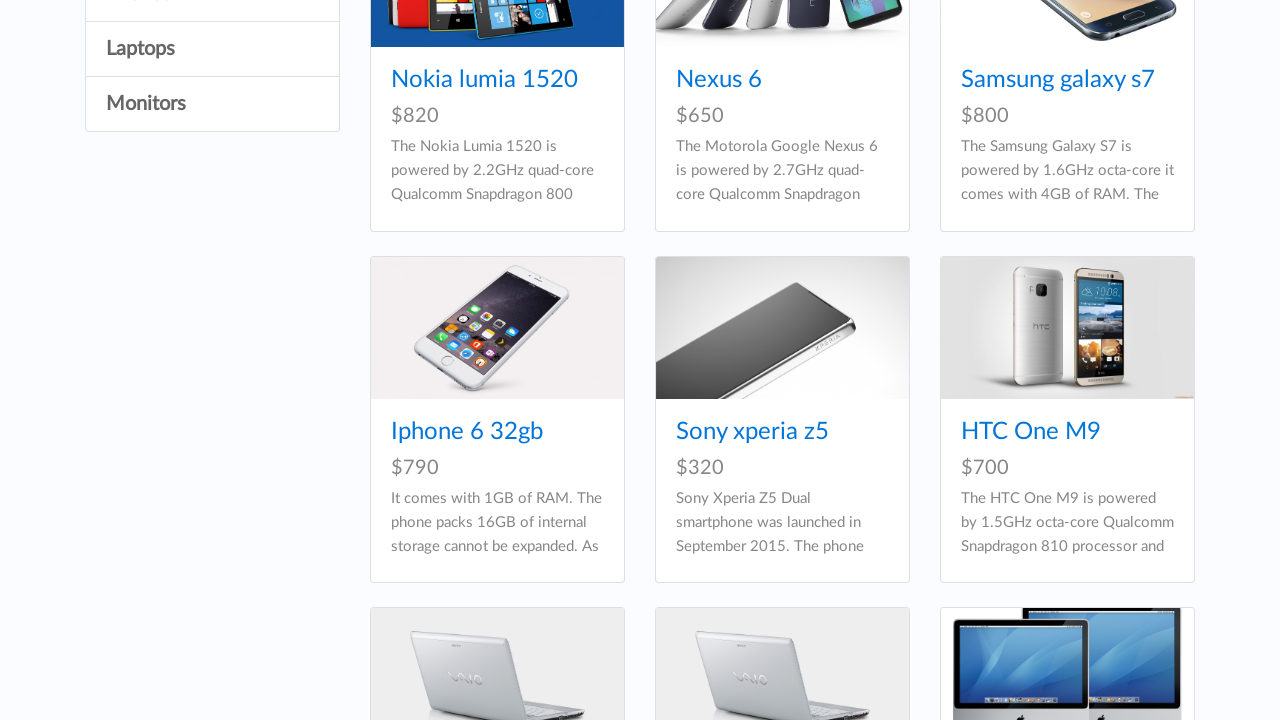

Verified product 'Nexus 6' is present on the page
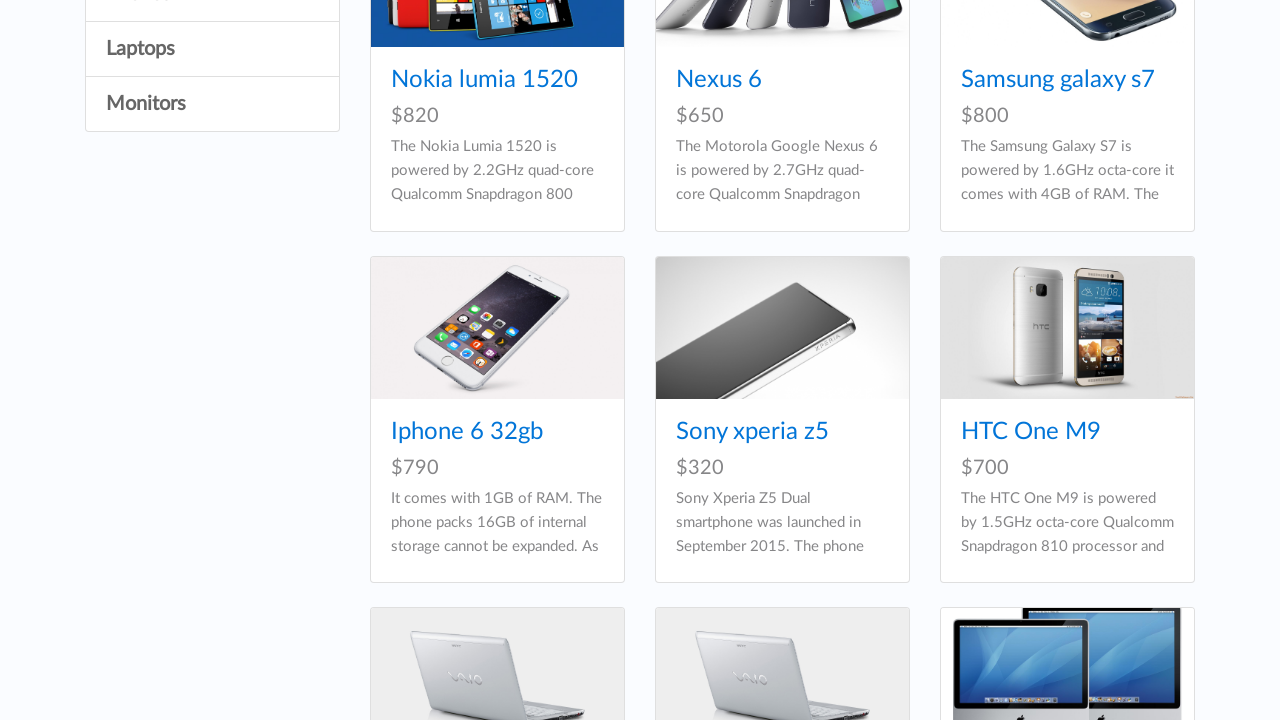

Verified product 'Samsung galaxy s7' is present on the page
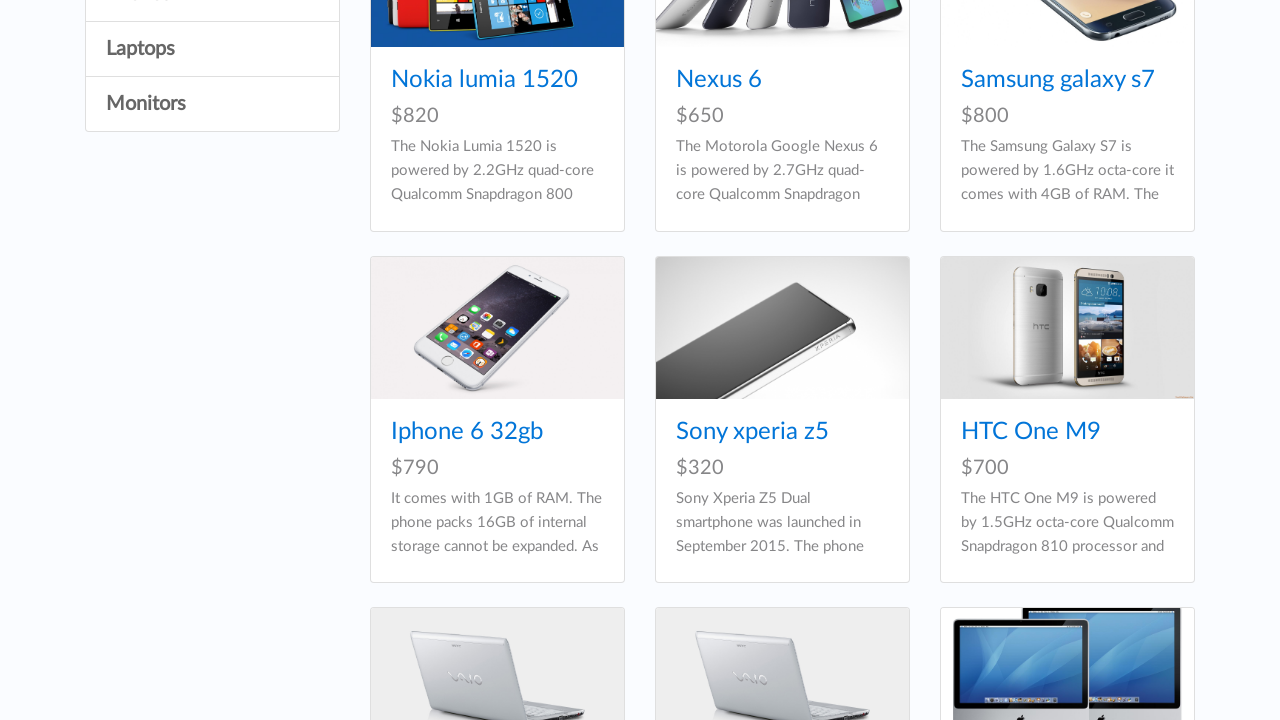

Verified product 'Iphone 6 32gb' is present on the page
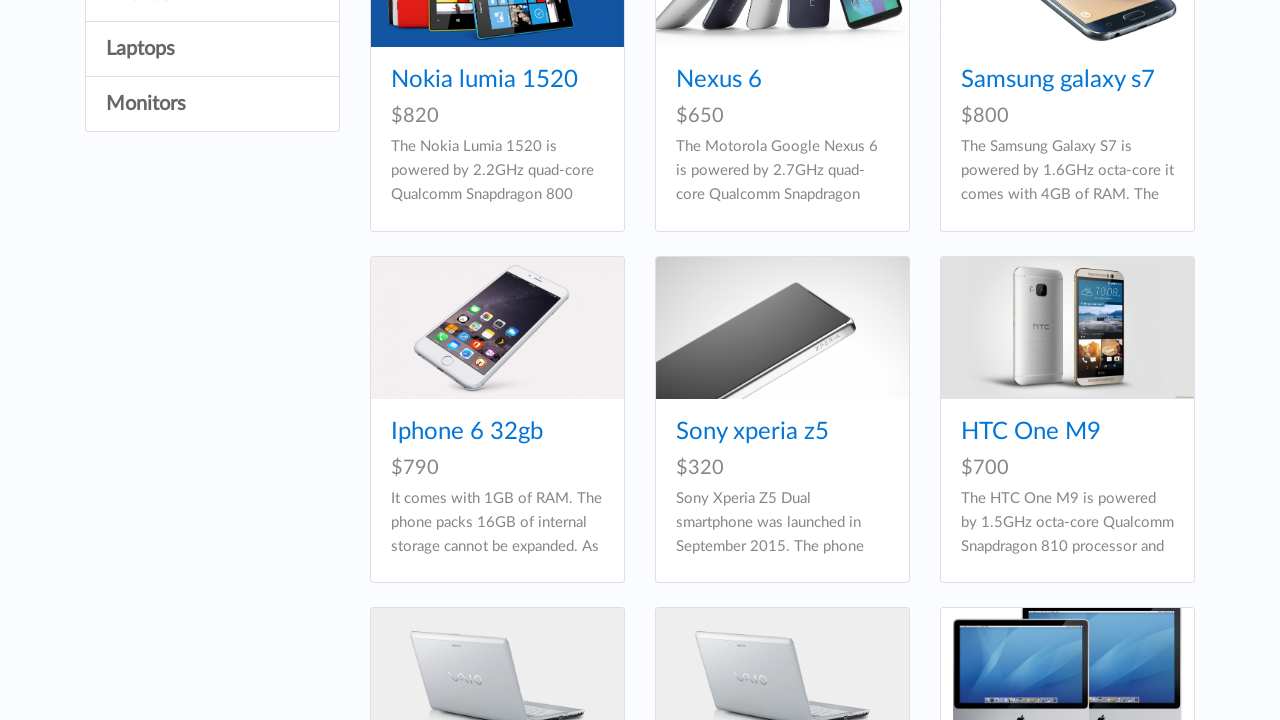

Verified product 'Sony xperia z5' is present on the page
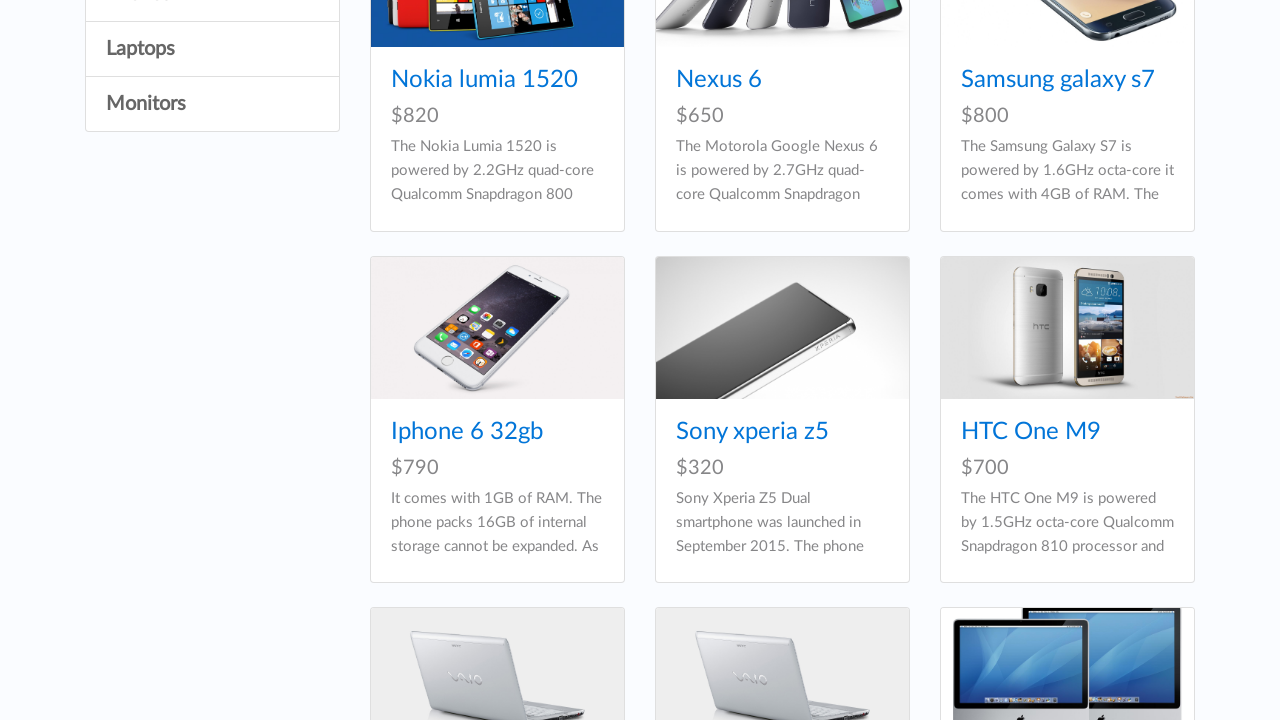

Verified product 'HTC One M9' is present on the page
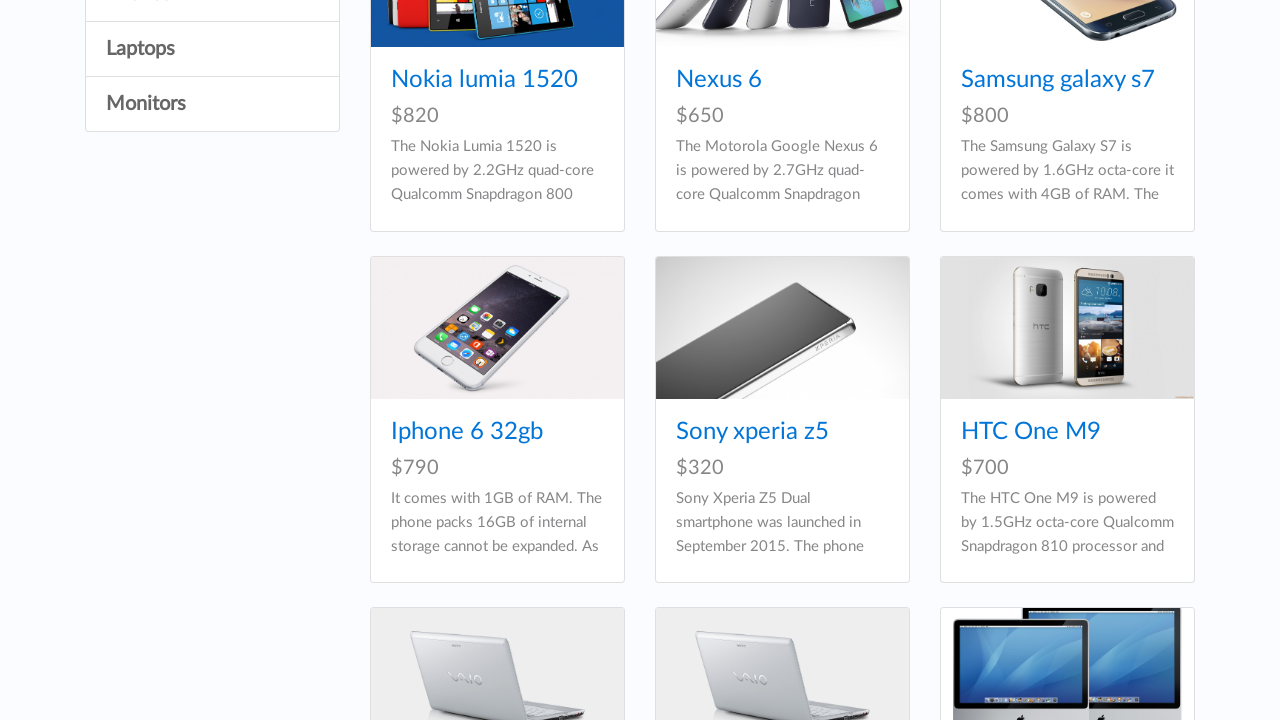

Verified product 'Sony vaio i5' is present on the page
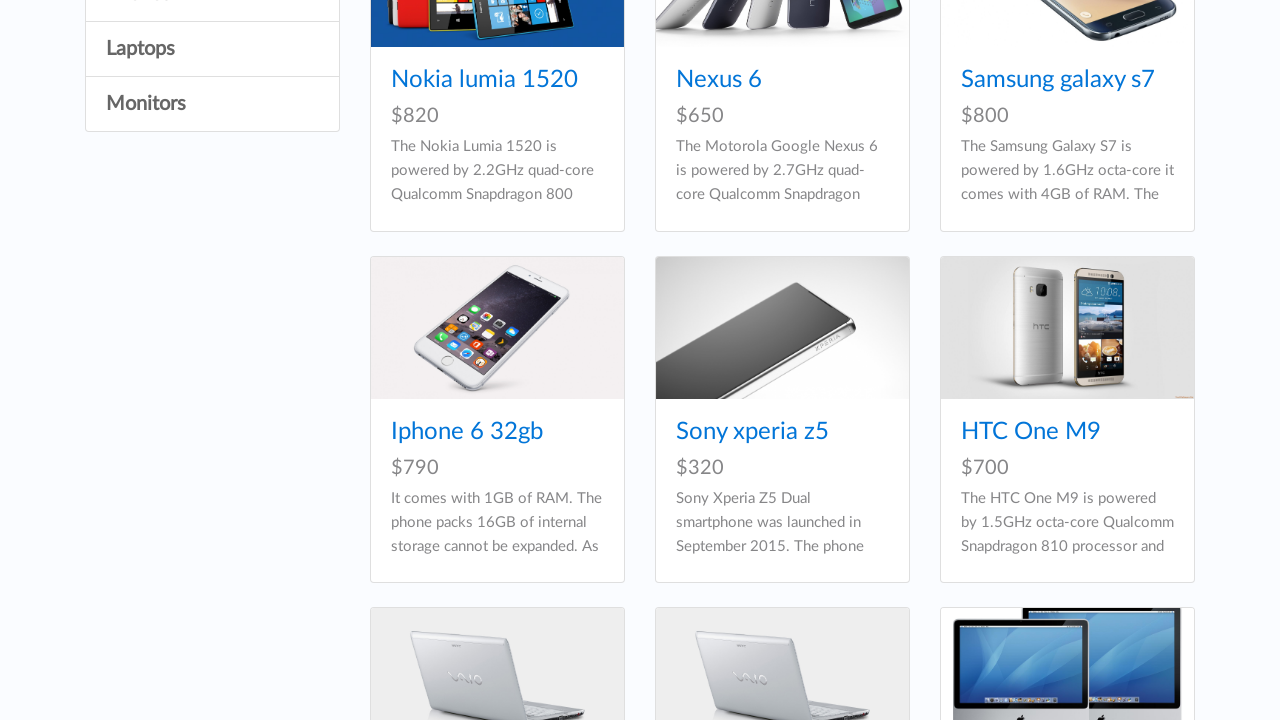

Verified product 'Sony vaio i7' is present on the page
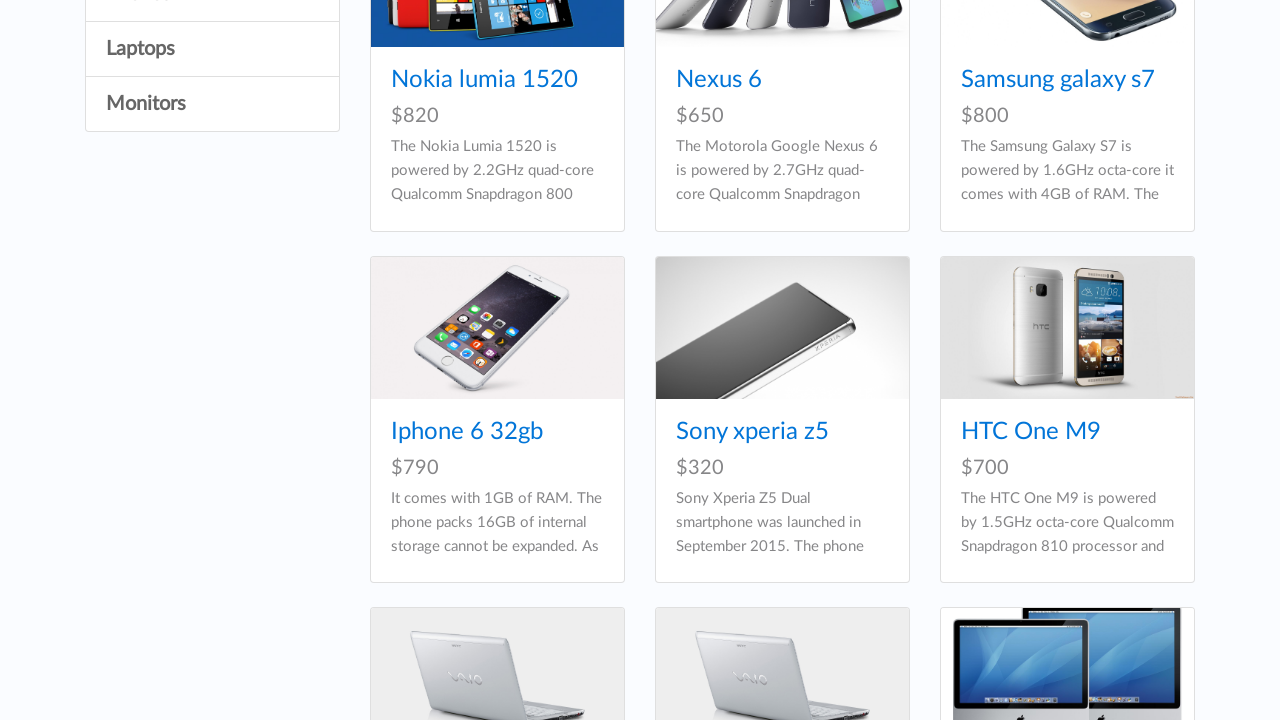

Verified product 'Apple monitor 24' is present on the page
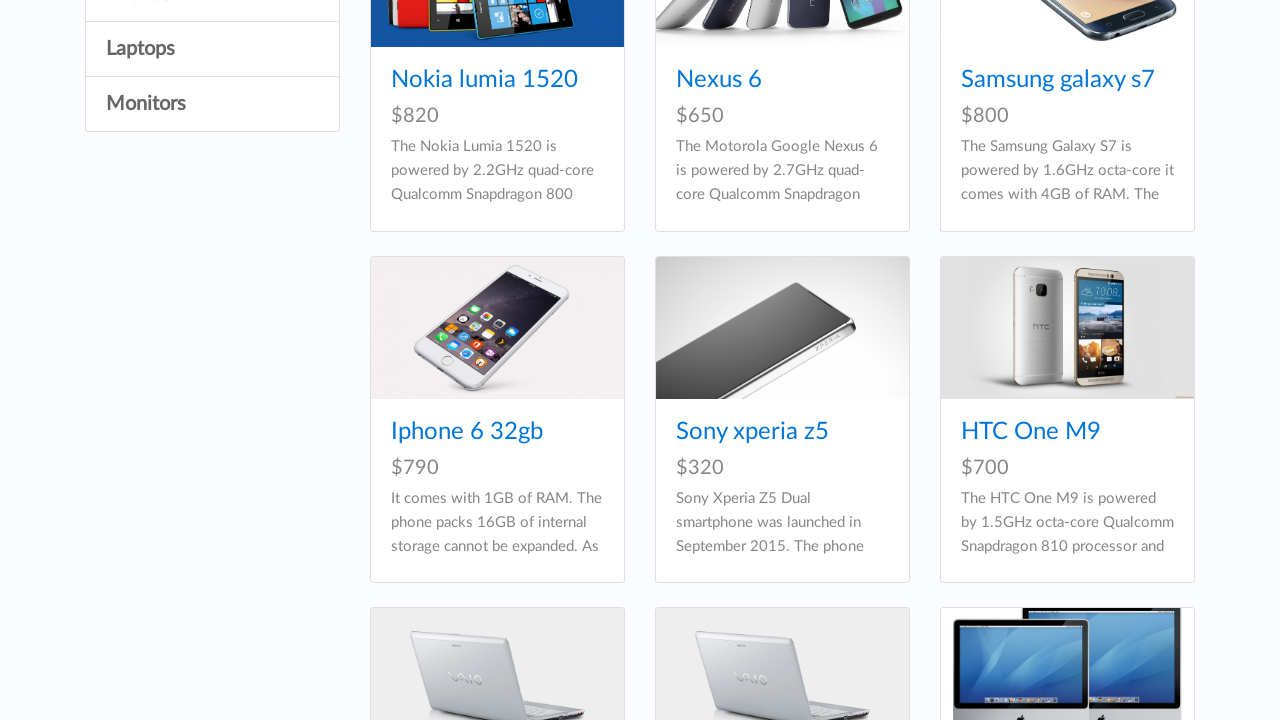

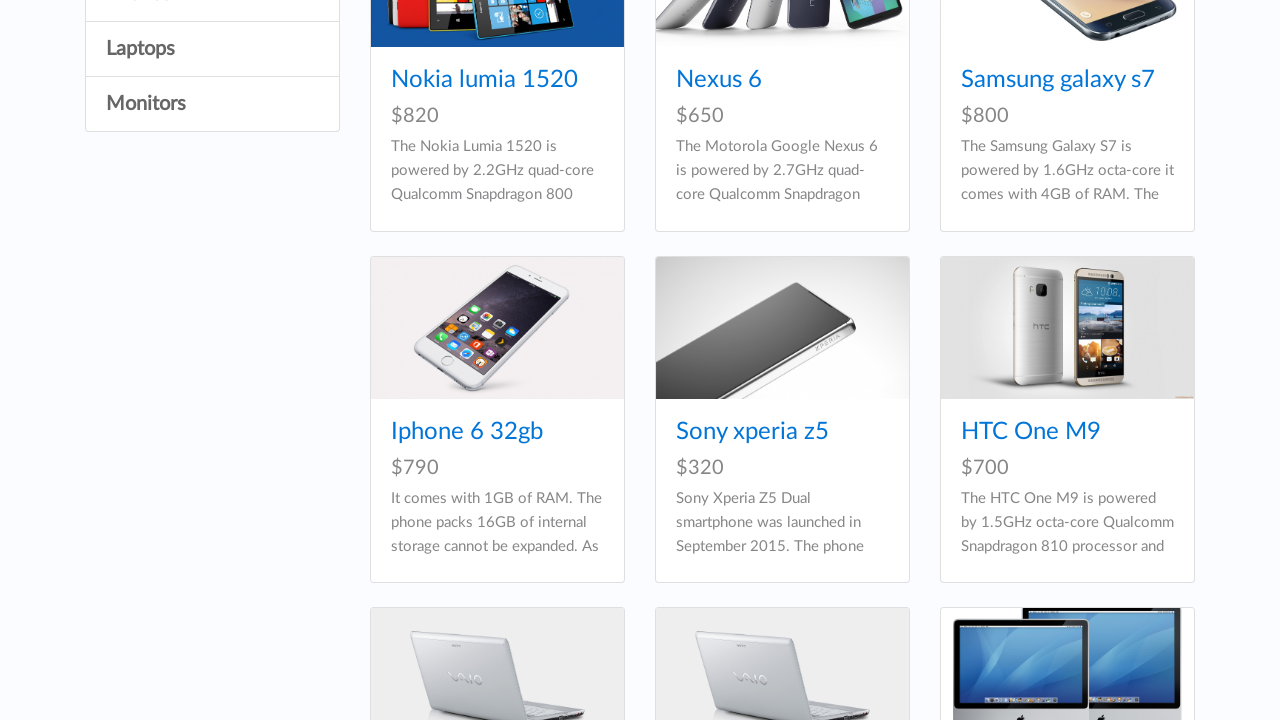